Tests the search functionality on a grocery shopping practice site by typing a search query for products starting with 'ca'

Starting URL: https://rahulshettyacademy.com/seleniumPractise/#/

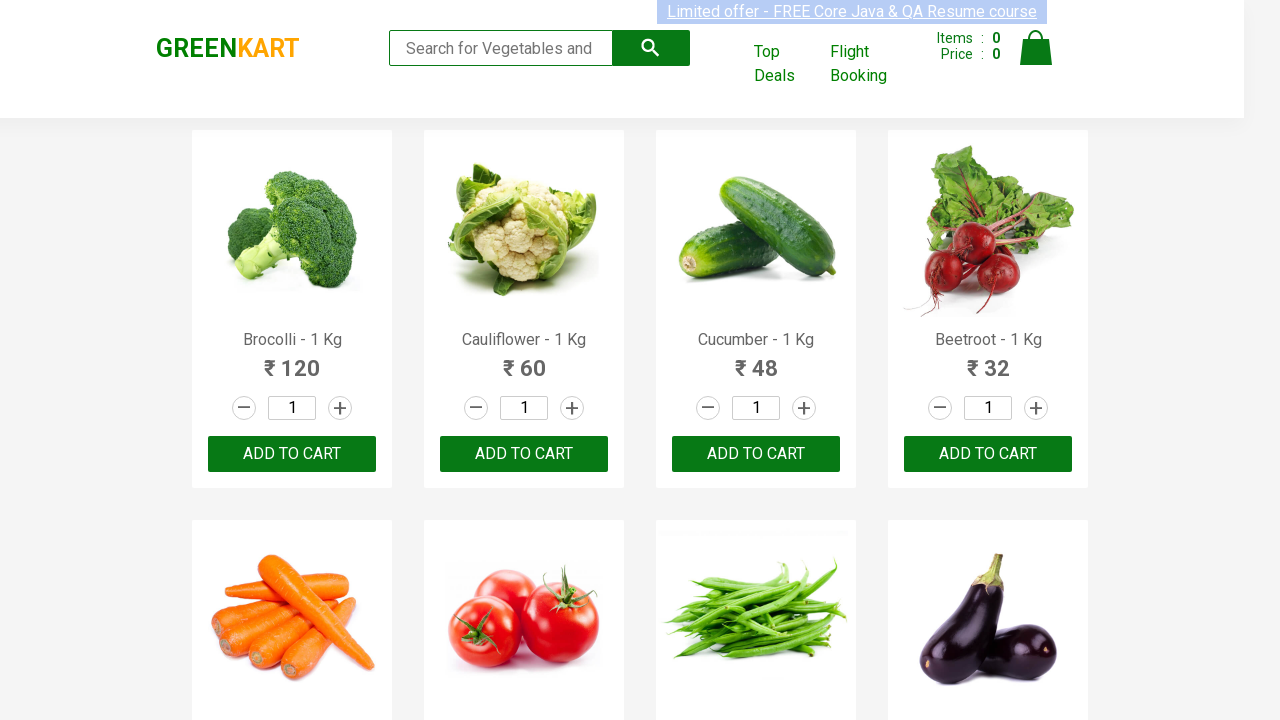

Filled search field with 'ca' to find products starting with 'ca' on input[placeholder='Search for Vegetables and Fruits']
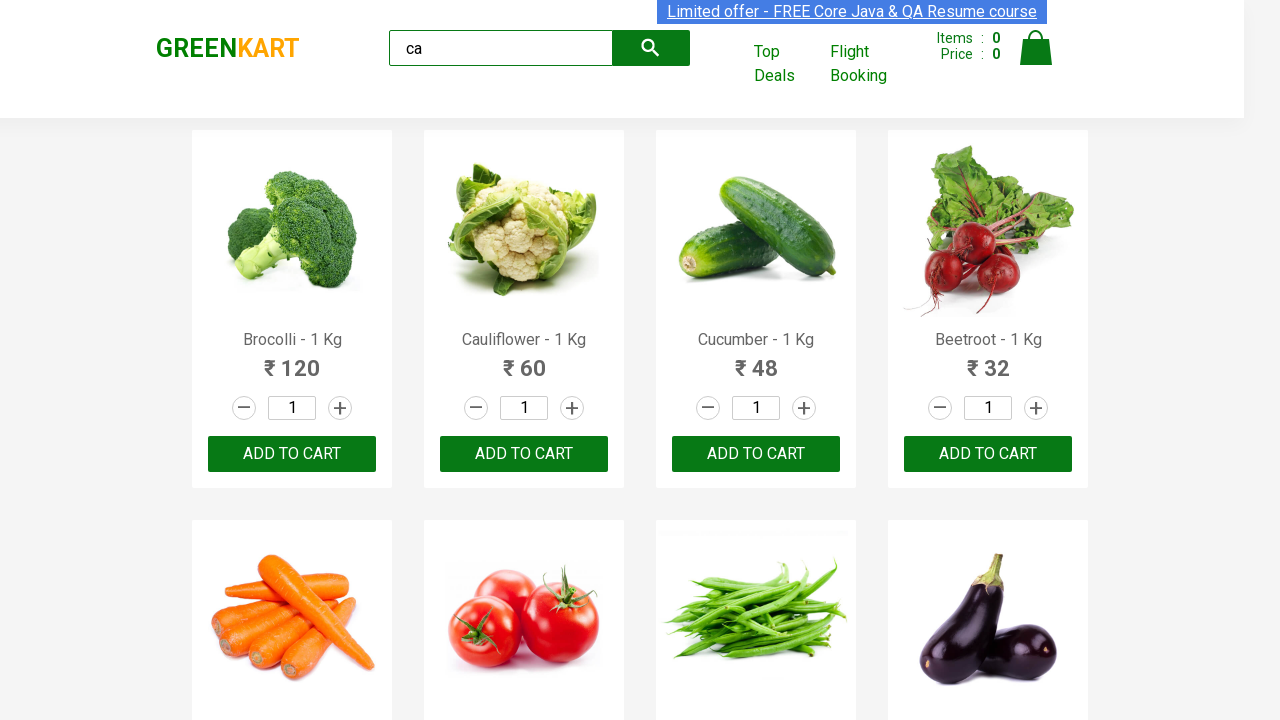

Waited 2 seconds for search results to update
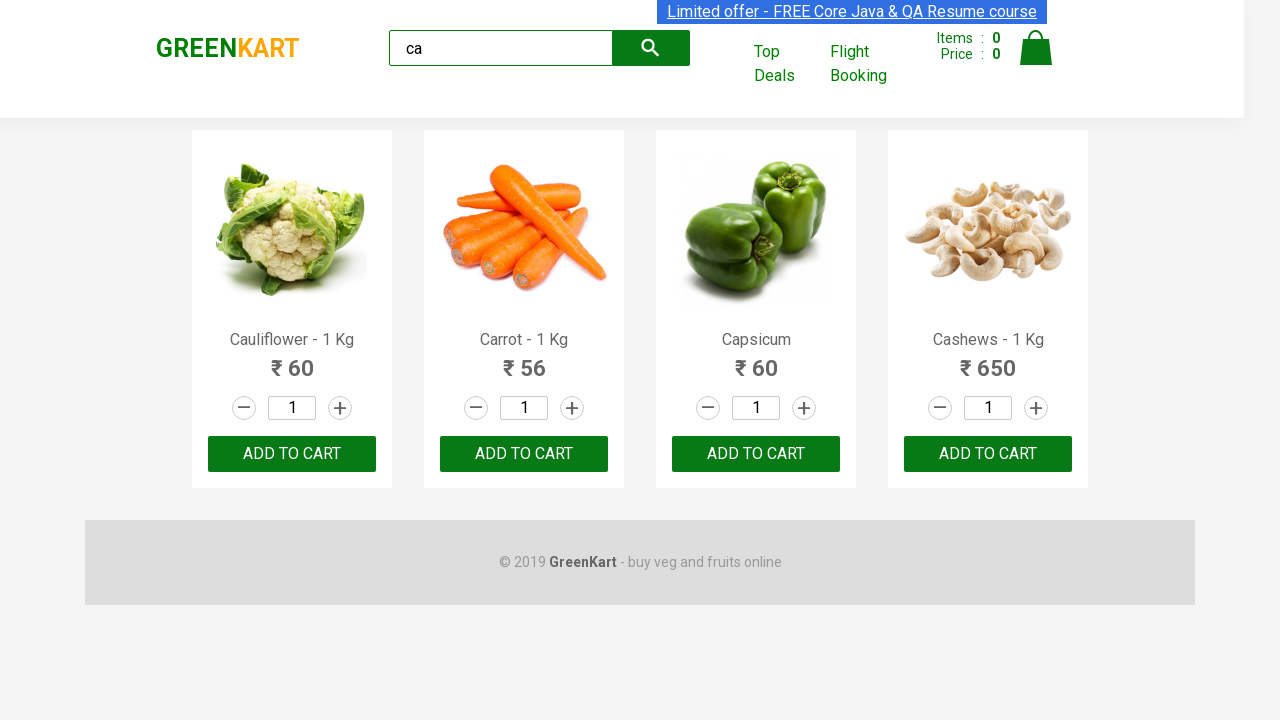

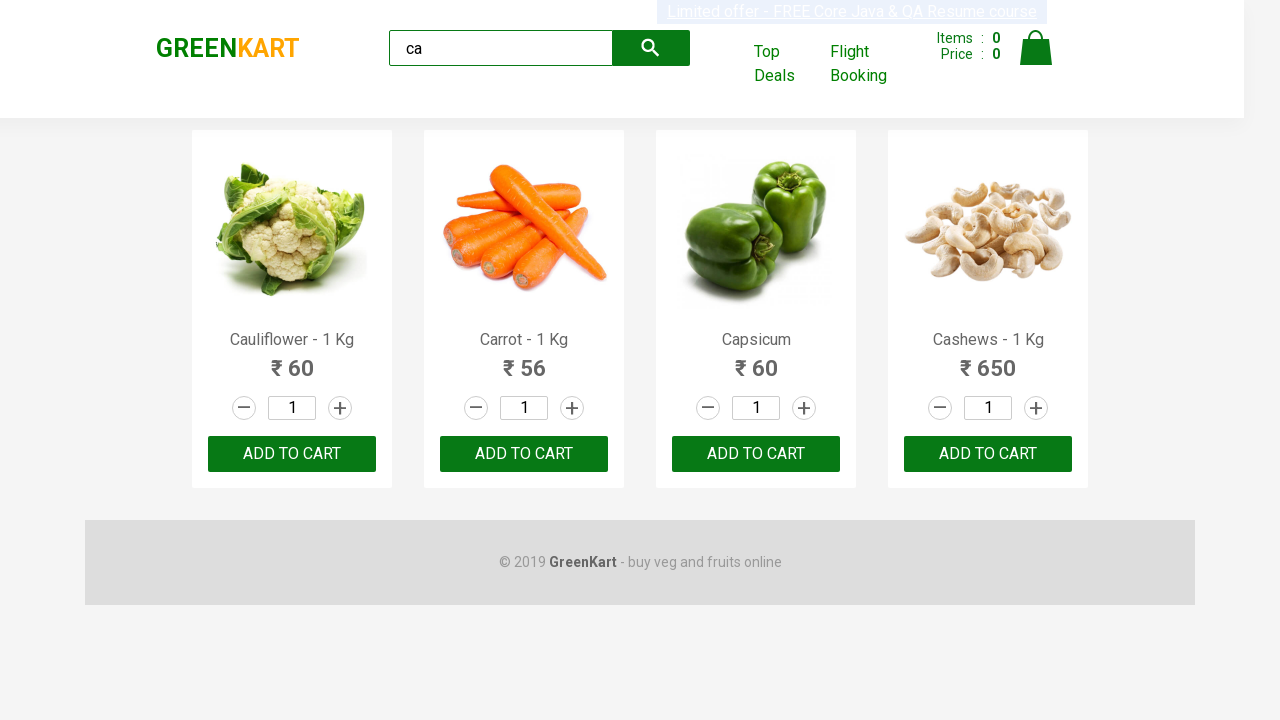